Navigates to Web Storage page and verifies the URL and title

Starting URL: https://bonigarcia.dev/selenium-webdriver-java/

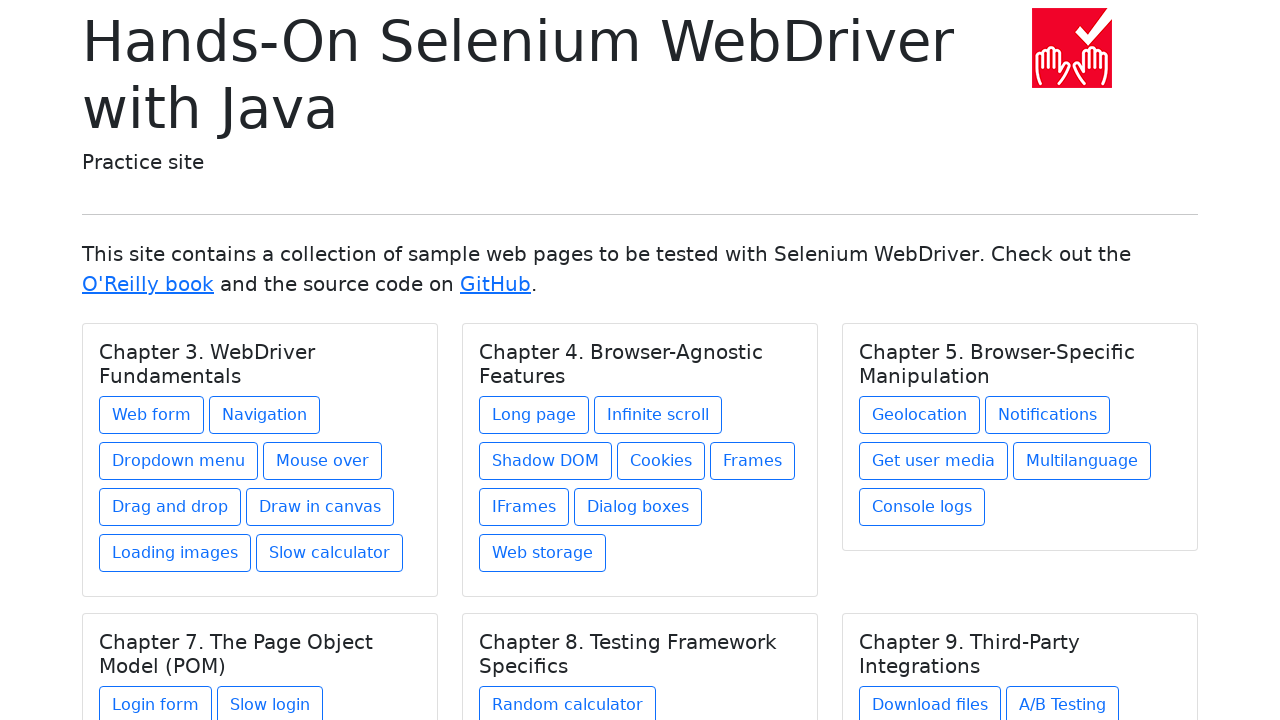

Clicked on Web Storage link in Chapter 4 at (542, 553) on xpath=//h5[text() = 'Chapter 4. Browser-Agnostic Features']/../a[contains(@href,
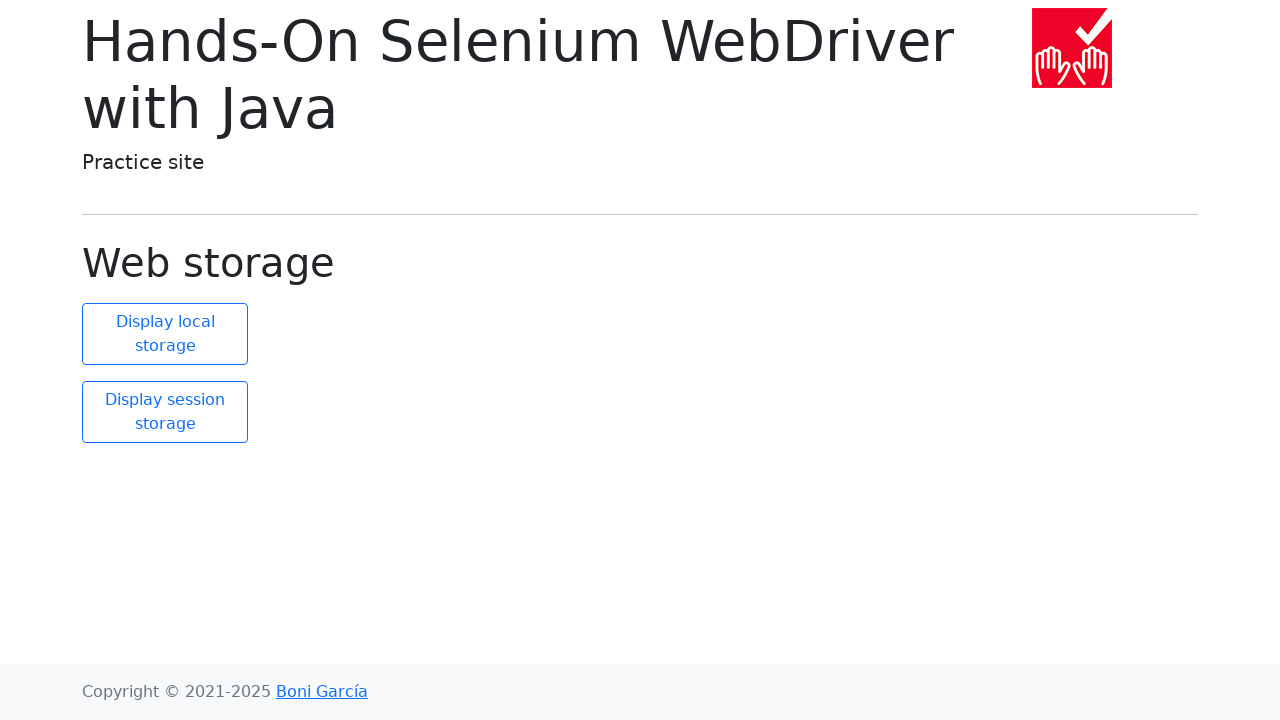

Web Storage page loaded and heading appeared
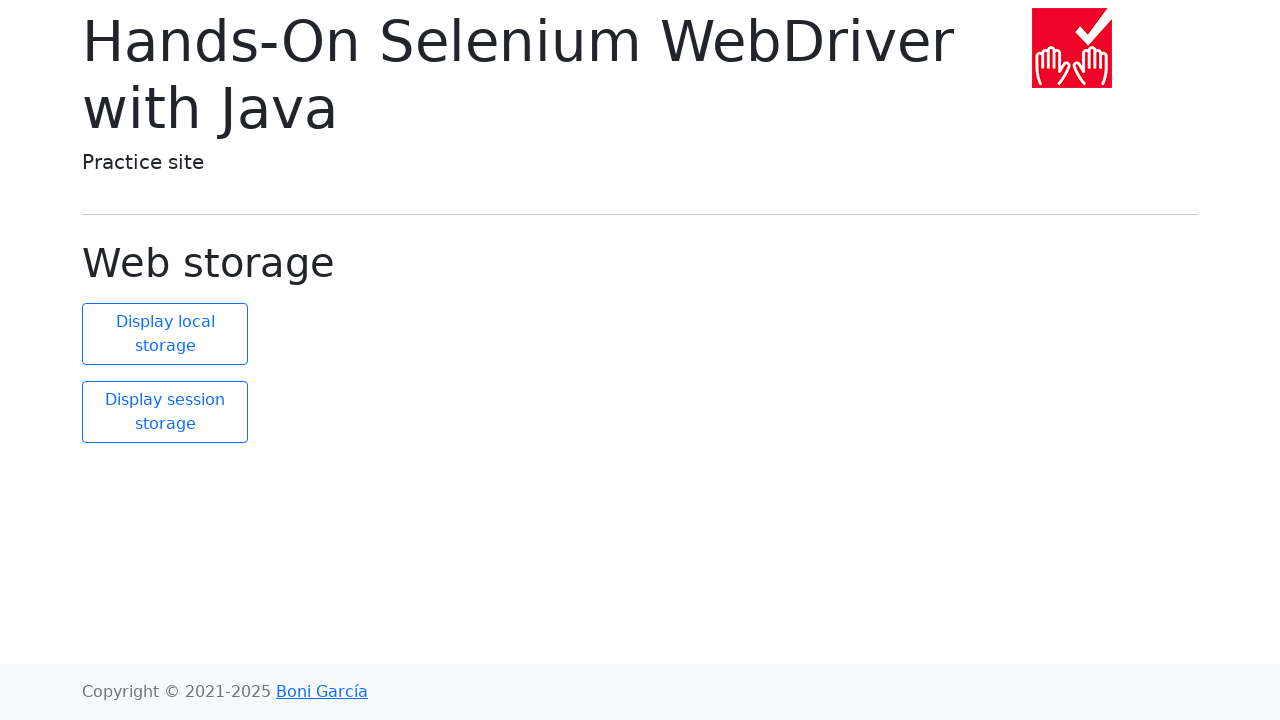

Verified page title contains 'Web storage'
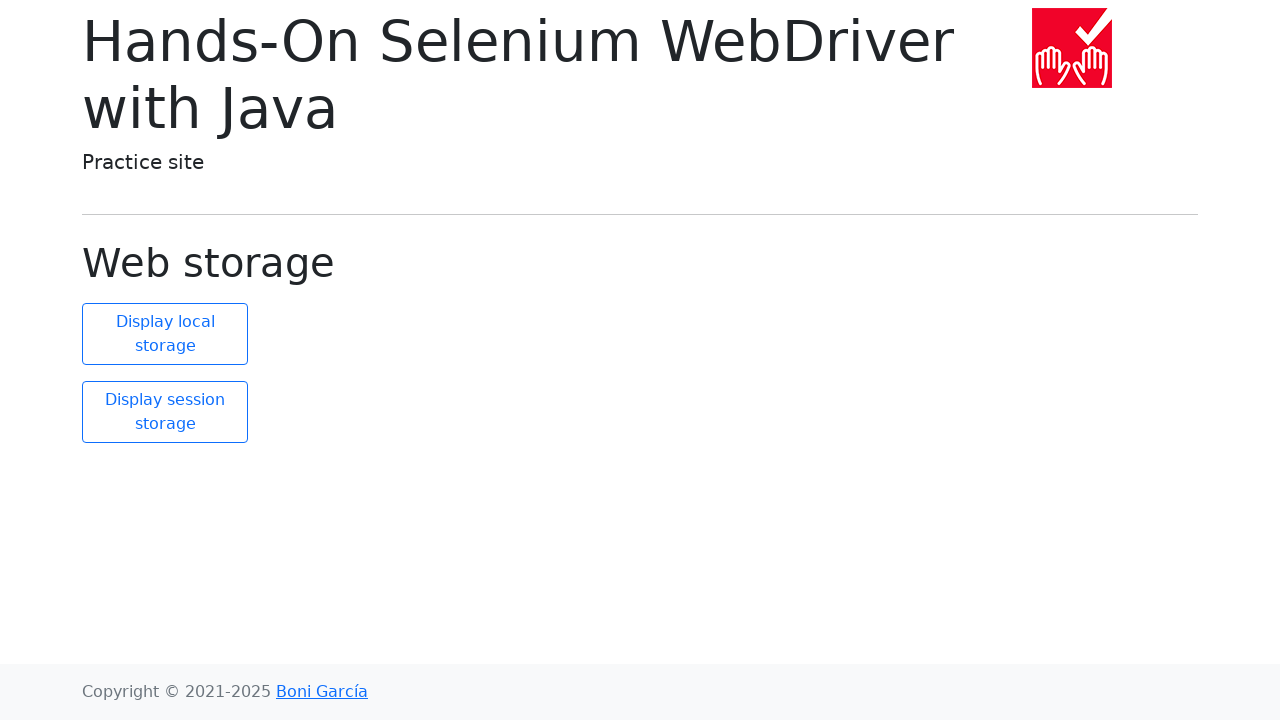

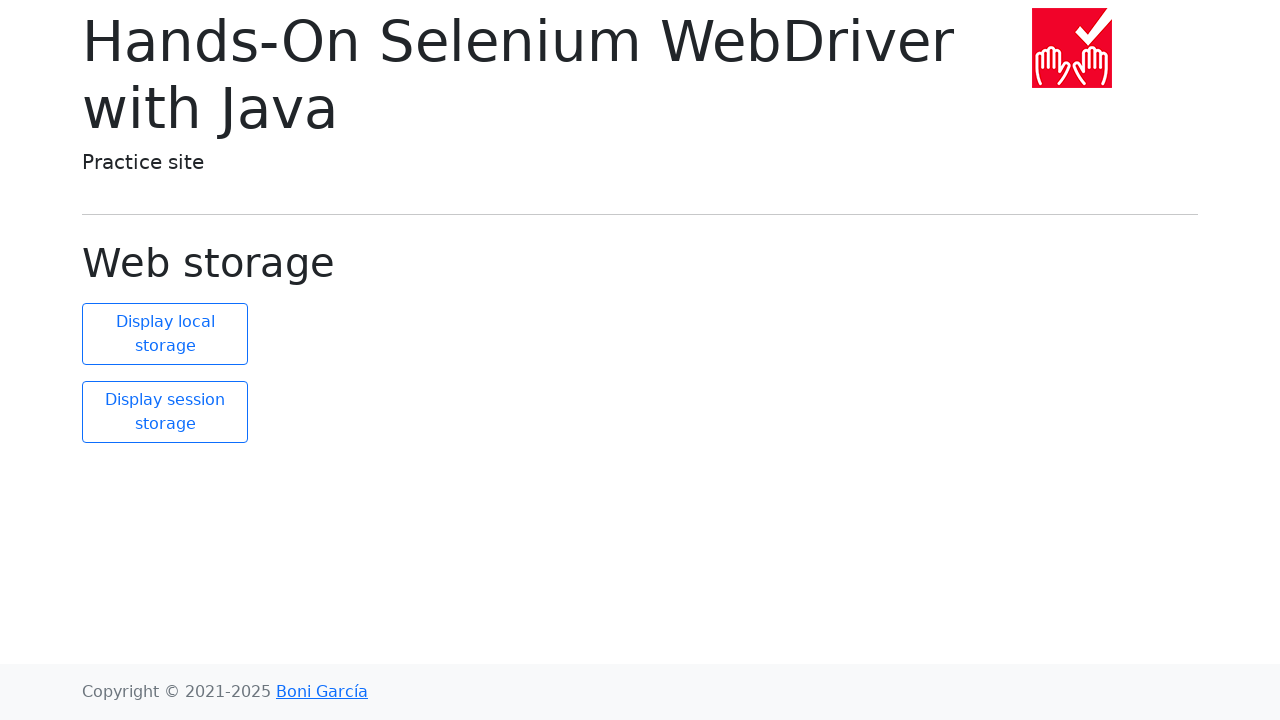